Makes a deposit transaction by entering an amount and submitting the deposit form

Starting URL: https://www.globalsqa.com/angularJs-protractor/BankingProject/#/login

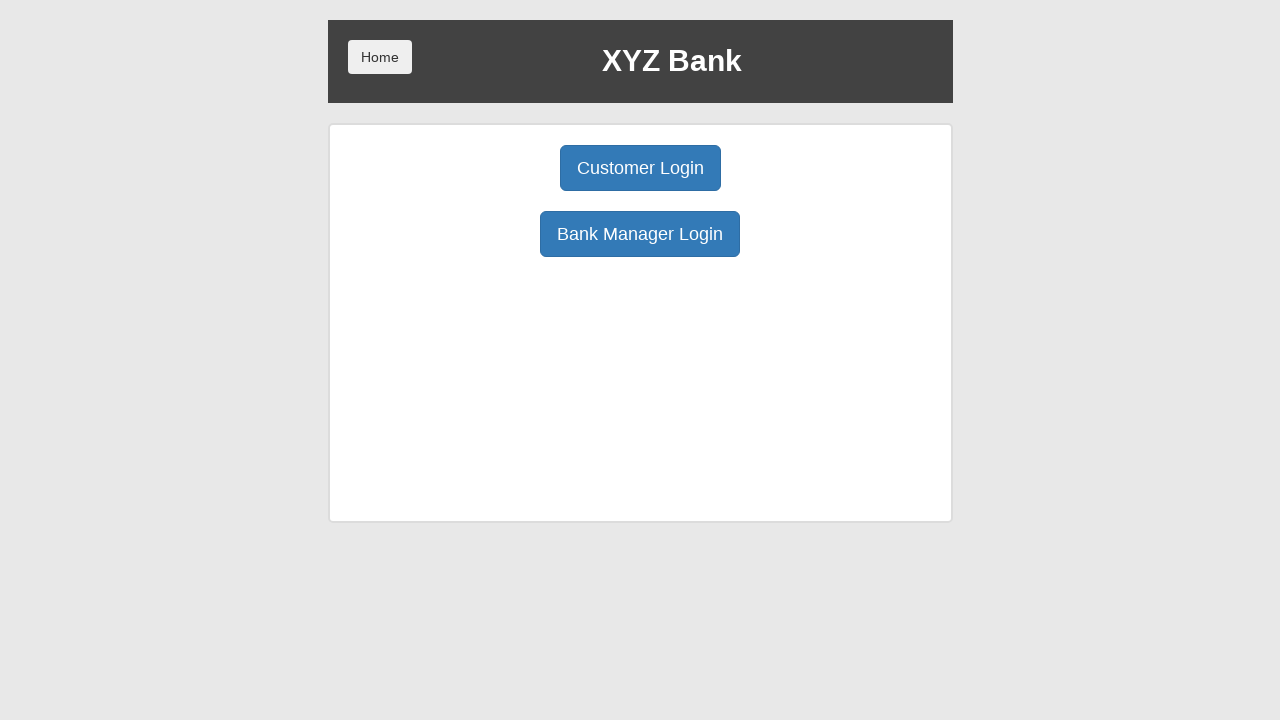

Clicked Customer Login button at (640, 168) on button:has-text('Customer Login')
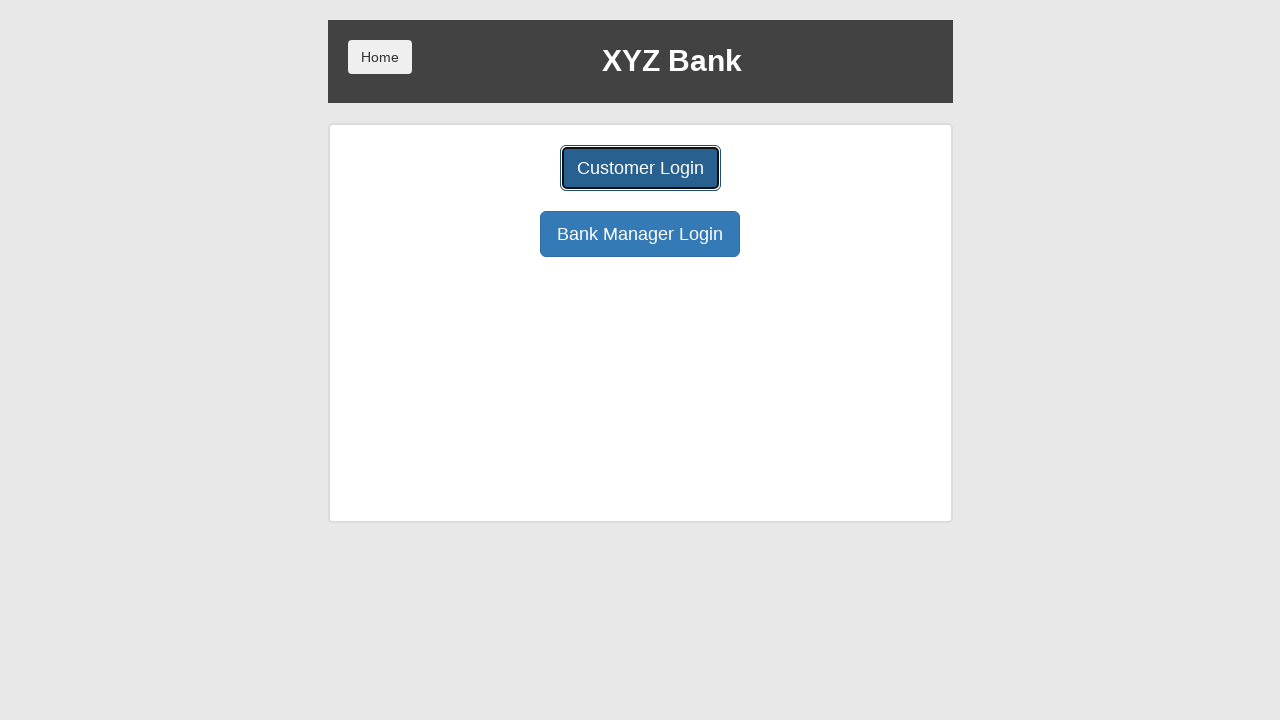

Selected Harry Potter from user dropdown on select[name='userSelect']
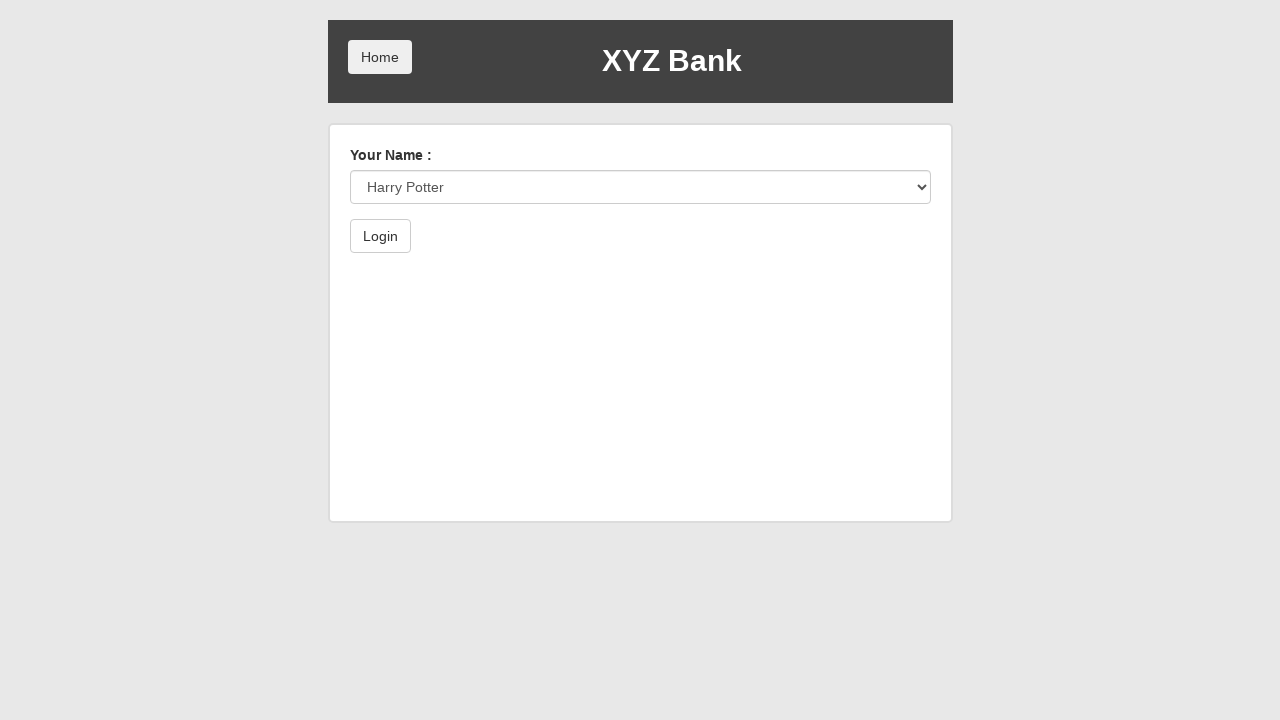

Clicked Login button to authenticate at (380, 236) on button:has-text('Login')
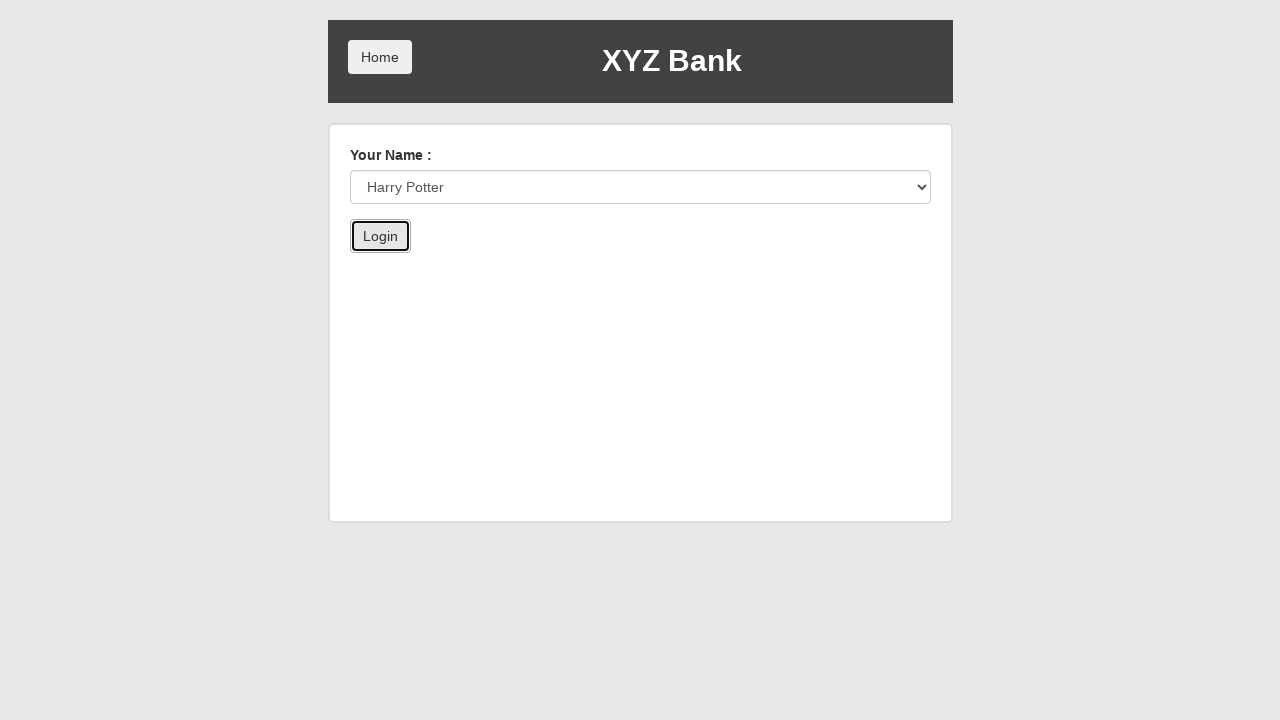

Selected account 1006 with Rupee currency on select#accountSelect
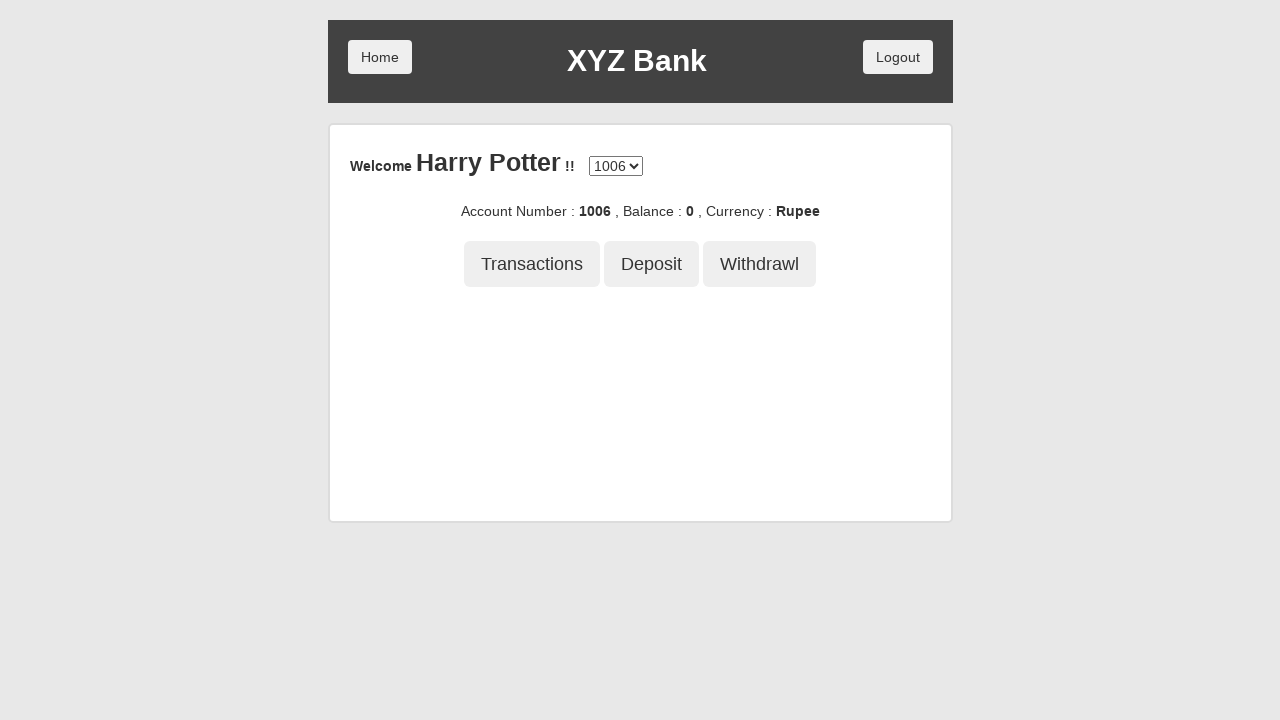

Clicked Deposit button to open deposit form at (652, 264) on button:nth-child(2):has-text('Deposit')
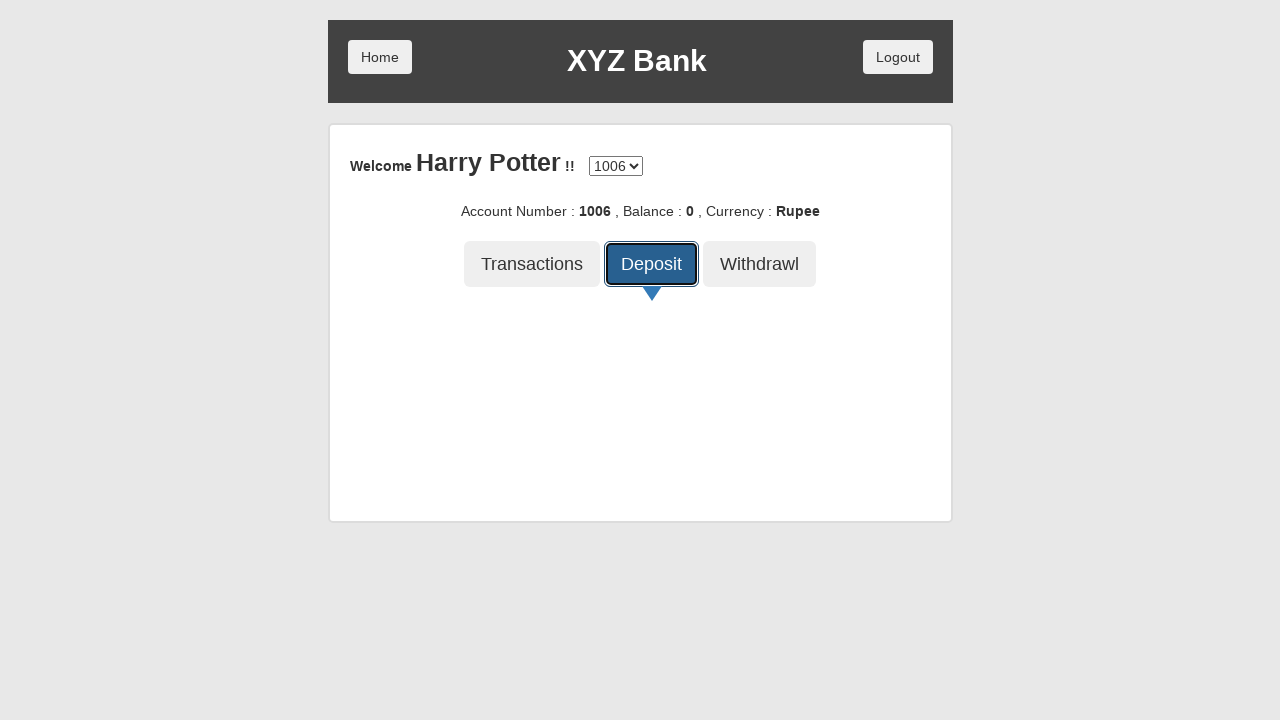

Entered deposit amount of 10000 on input[placeholder='amount']
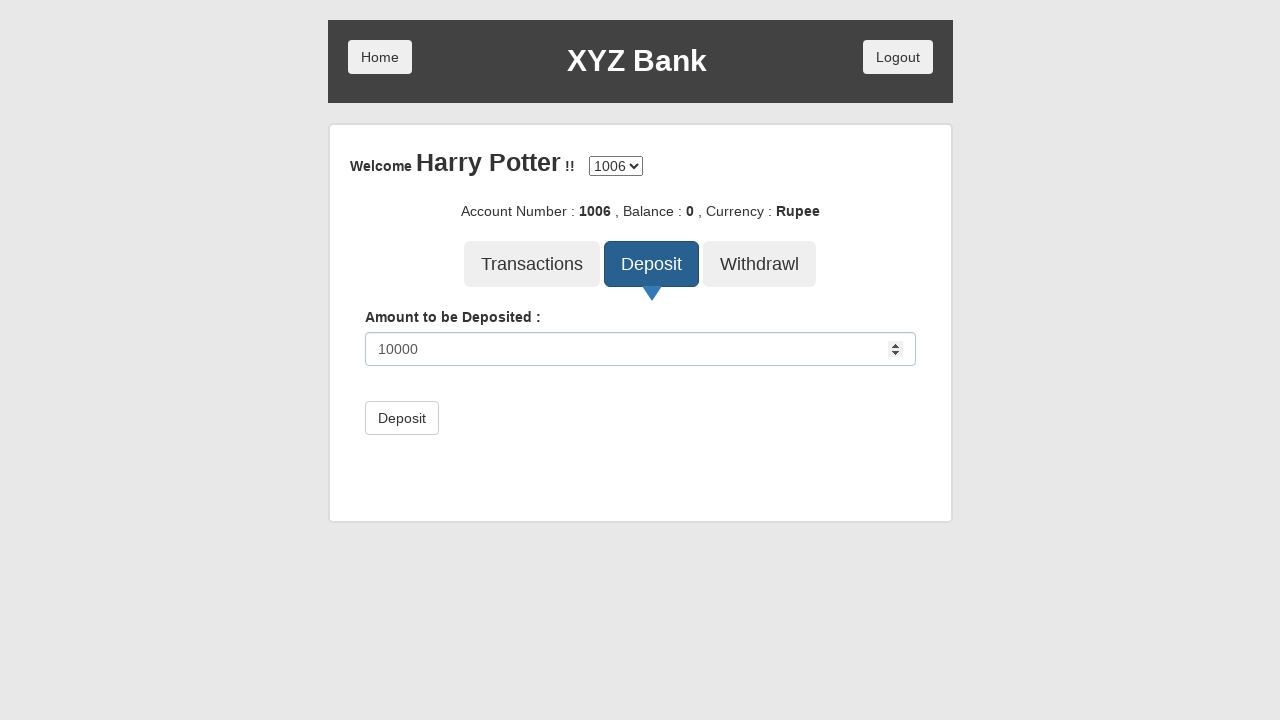

Submitted deposit form at (402, 418) on button[type='submit']
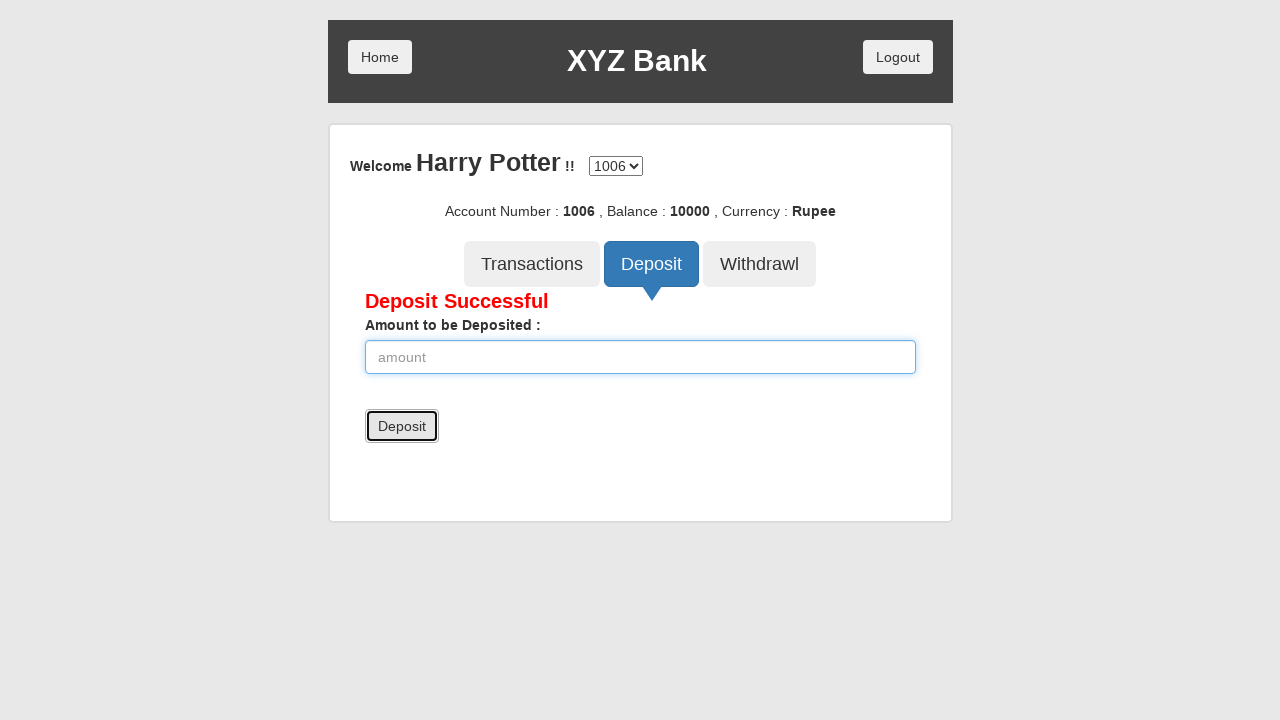

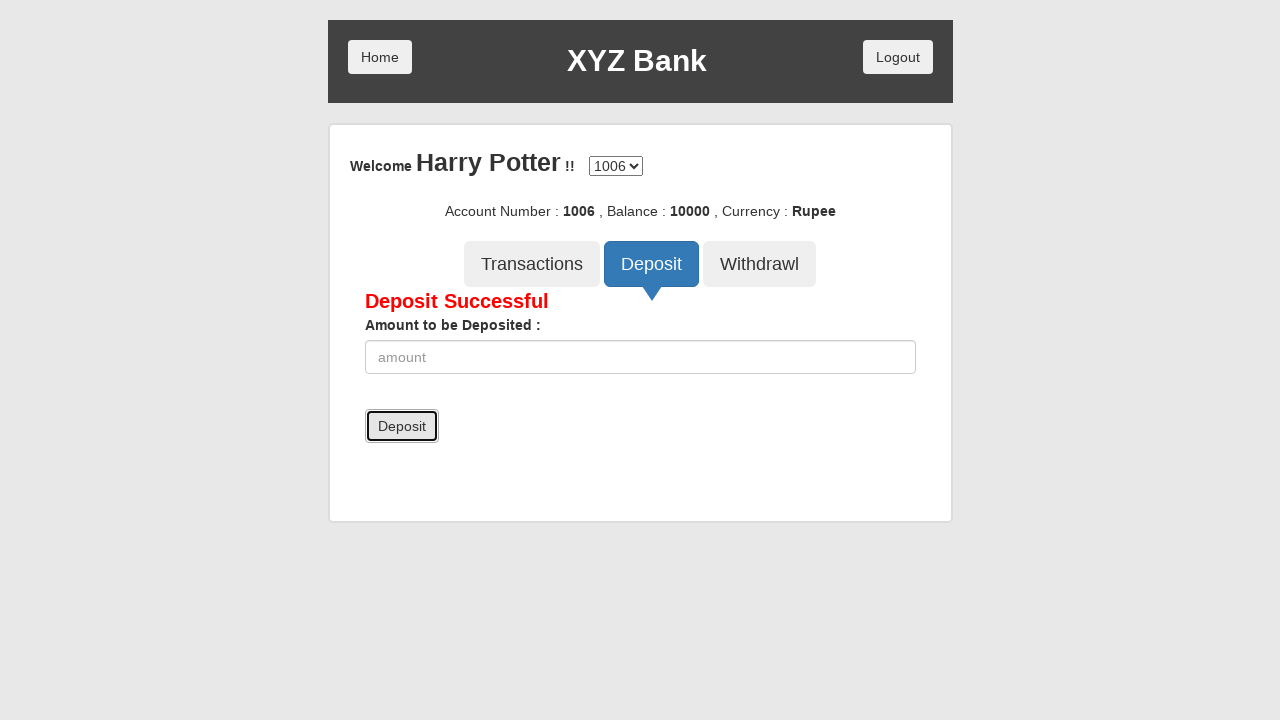